Tests the selectable component on demoqa.com by clicking on two list items to select them

Starting URL: https://demoqa.com/selectable

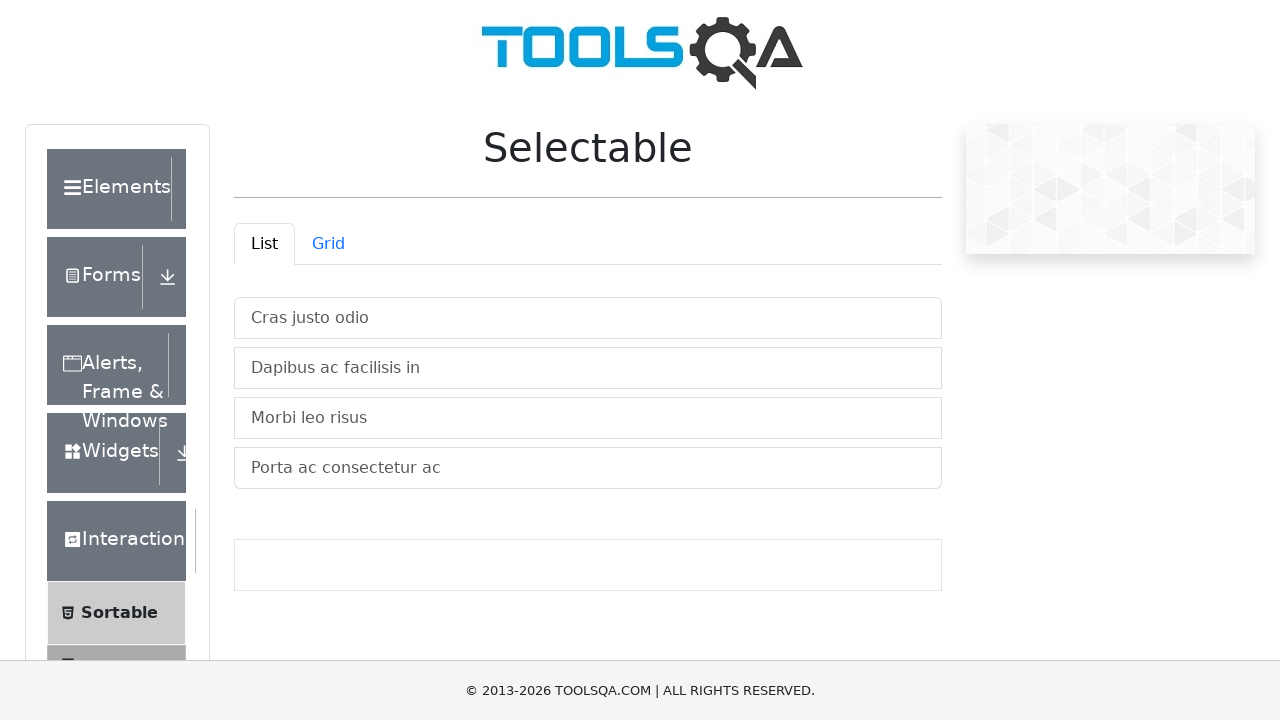

Clicked first selectable item 'Cras justo odio' at (588, 318) on xpath=//li[text()='Cras justo odio']
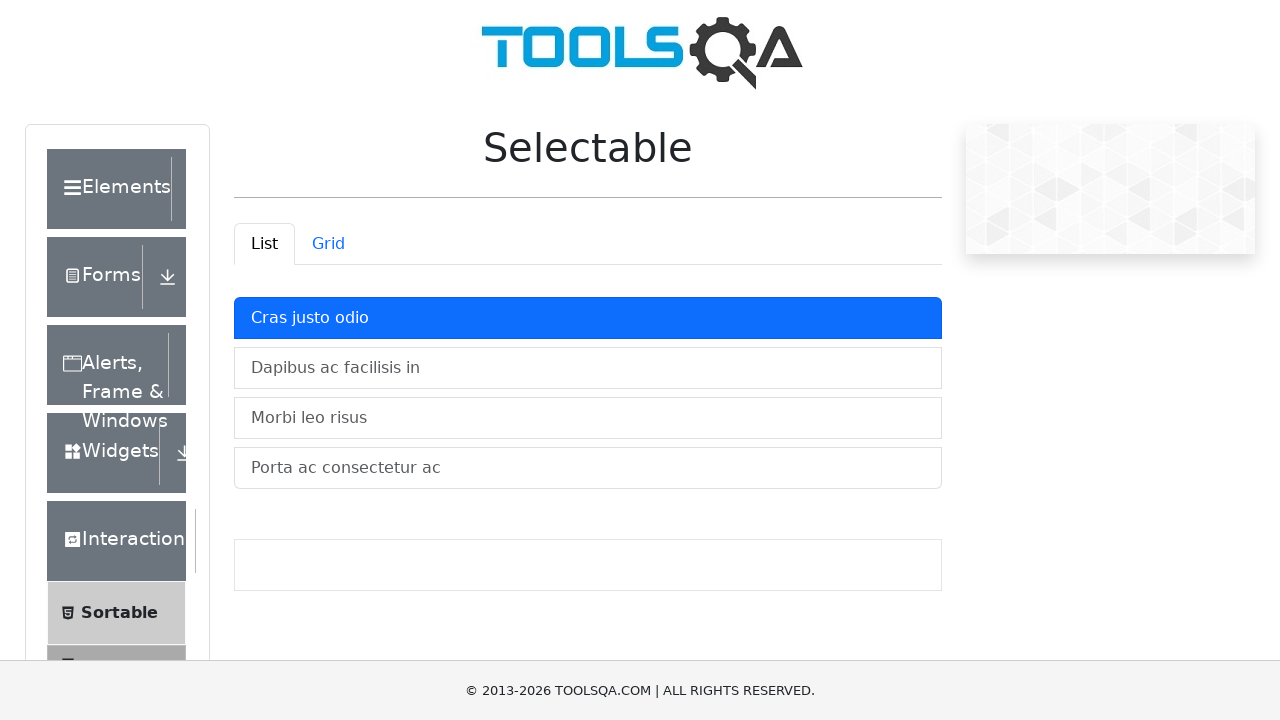

Clicked second selectable item 'Porta ac consectetur ac' at (588, 468) on xpath=//li[text()='Porta ac consectetur ac']
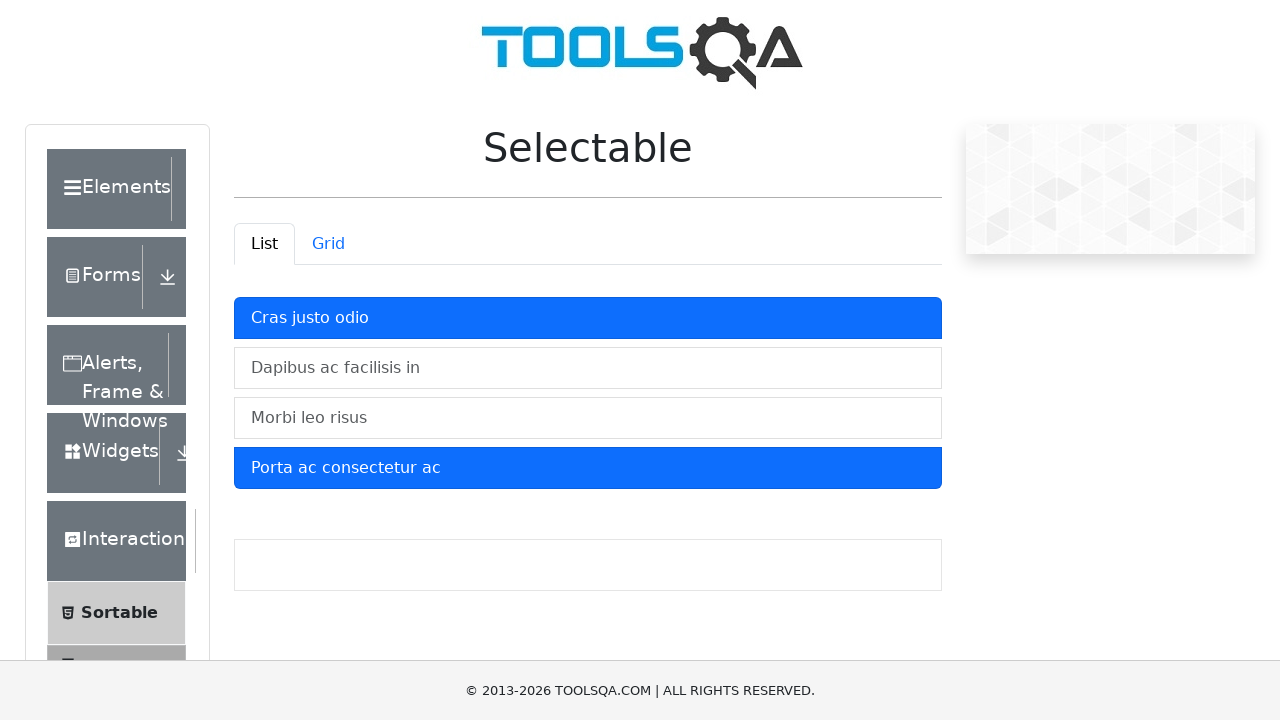

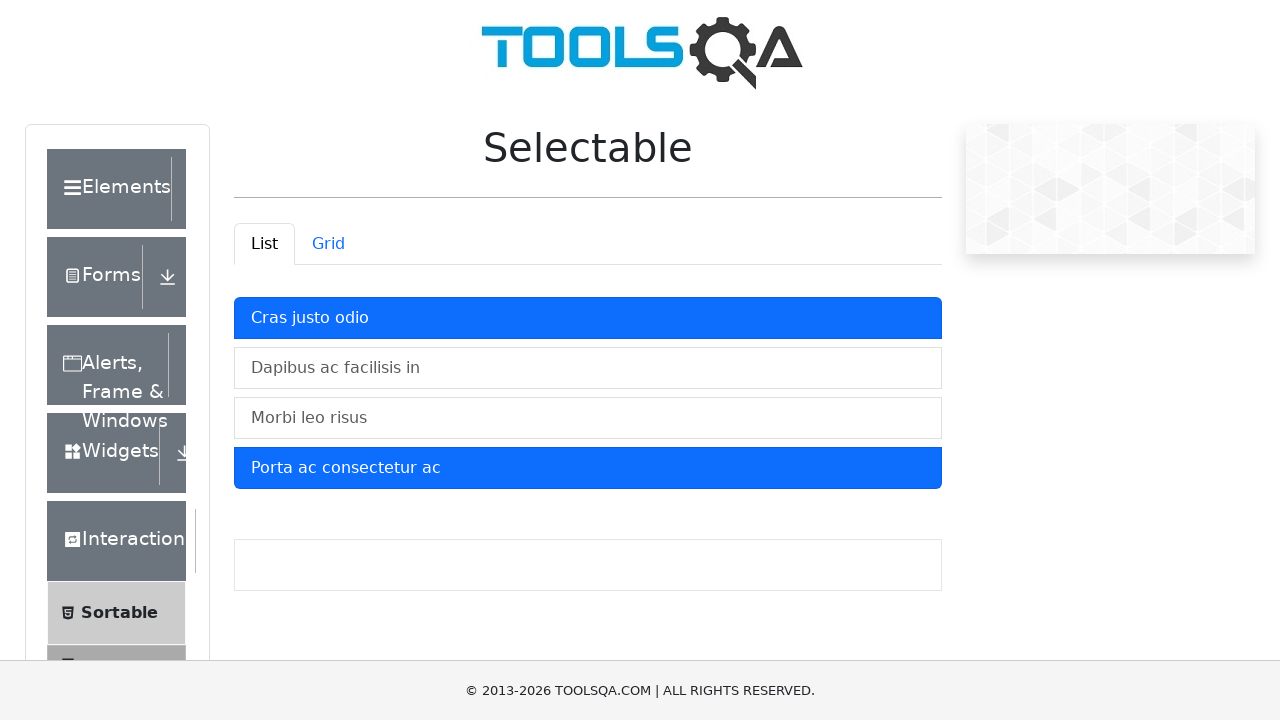